Tests navigation through the site by clicking on Browse Languages menu item, then Start menu item, and verifies the welcome message is displayed

Starting URL: https://www.99-bottles-of-beer.net/

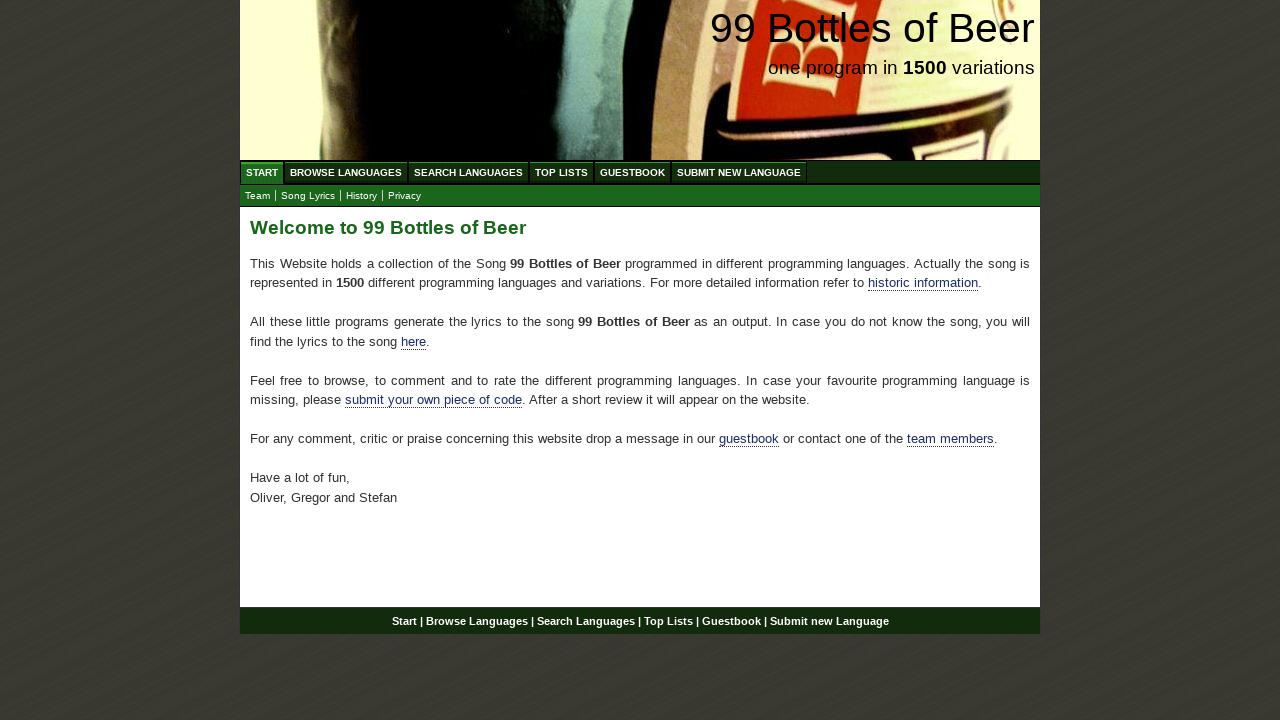

Clicked on Browse Languages menu item at (346, 172) on xpath=//body/div[@id='wrap']/div[@id='navigation']/ul[@id='menu']/li/a[@href='/a
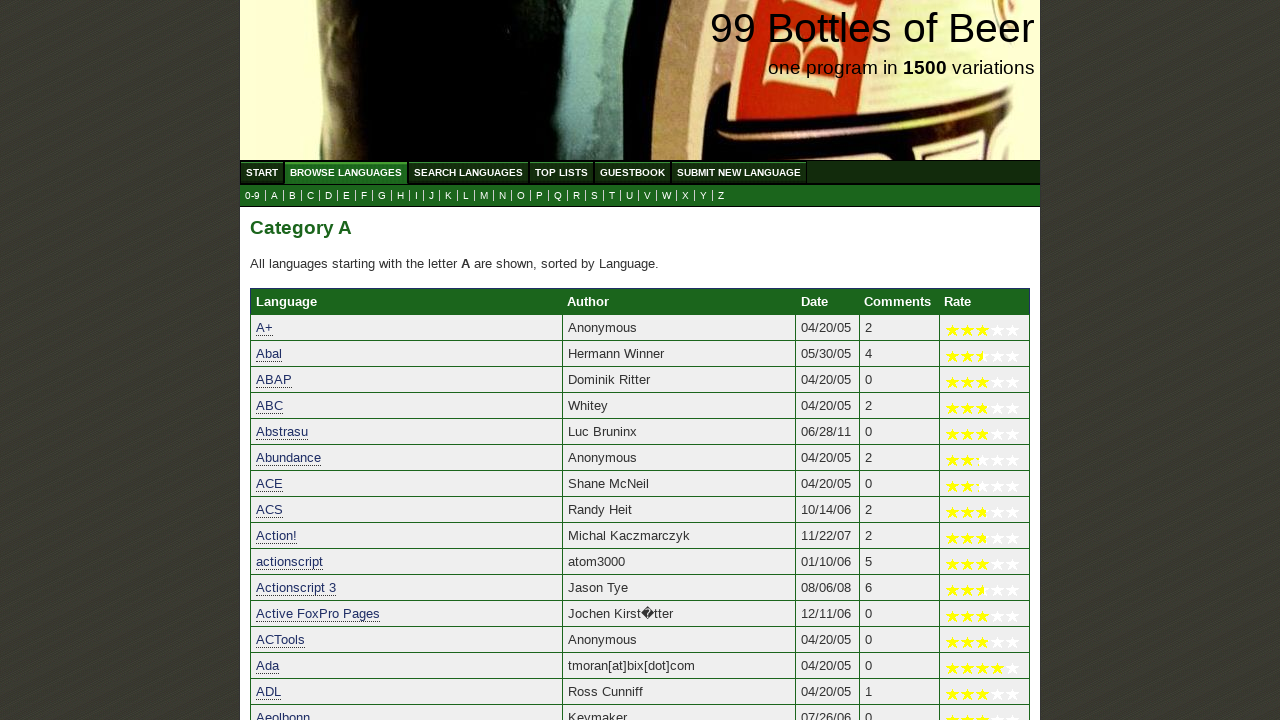

Clicked on Start menu item to return to homepage at (262, 172) on xpath=//body/div[@id='wrap']/div[@id='navigation']/ul[@id='menu']/li/a[@href='/'
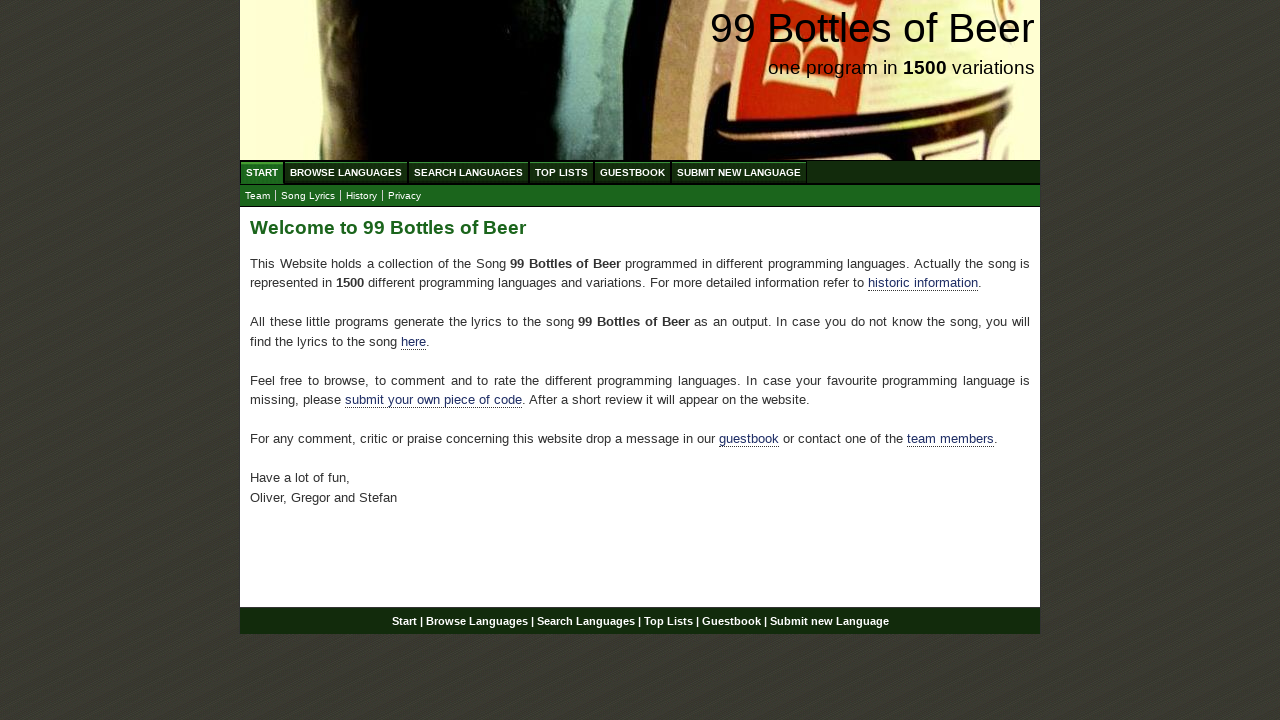

Verified welcome message 'Welcome to 99 Bottles of Beer' is displayed
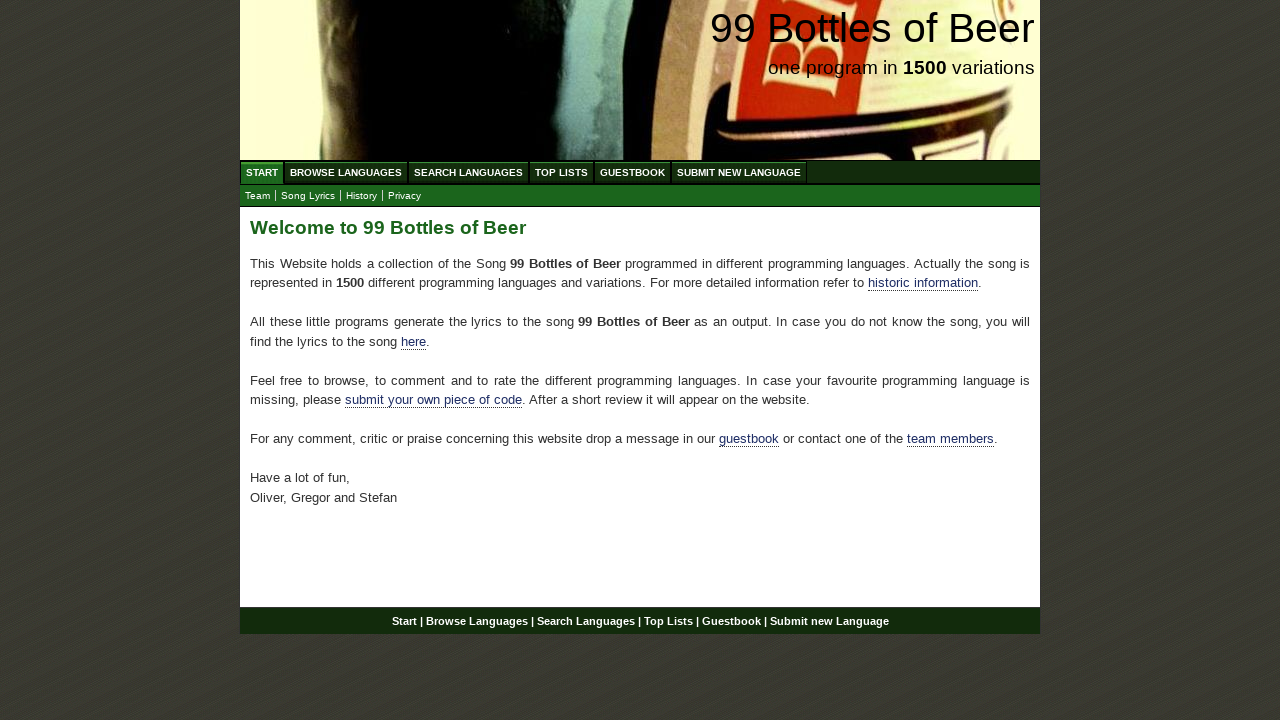

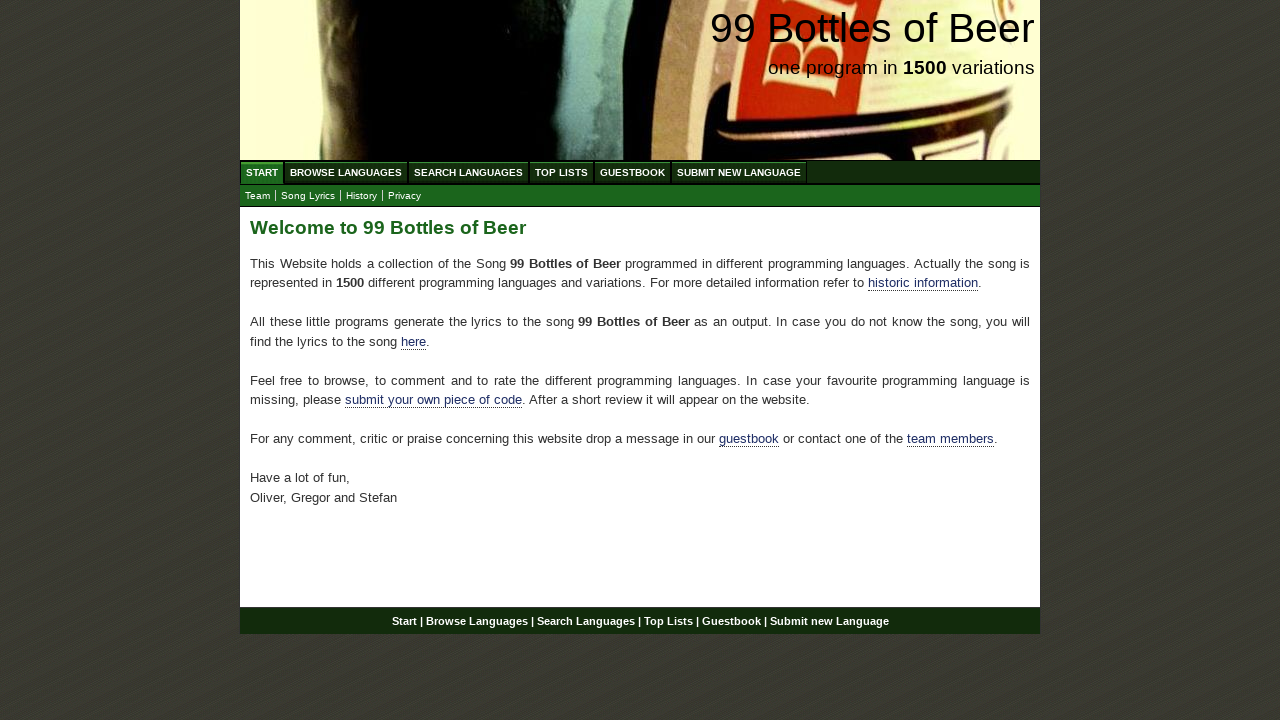